Tests that Clear completed button is hidden when there are no completed items

Starting URL: https://demo.playwright.dev/todomvc

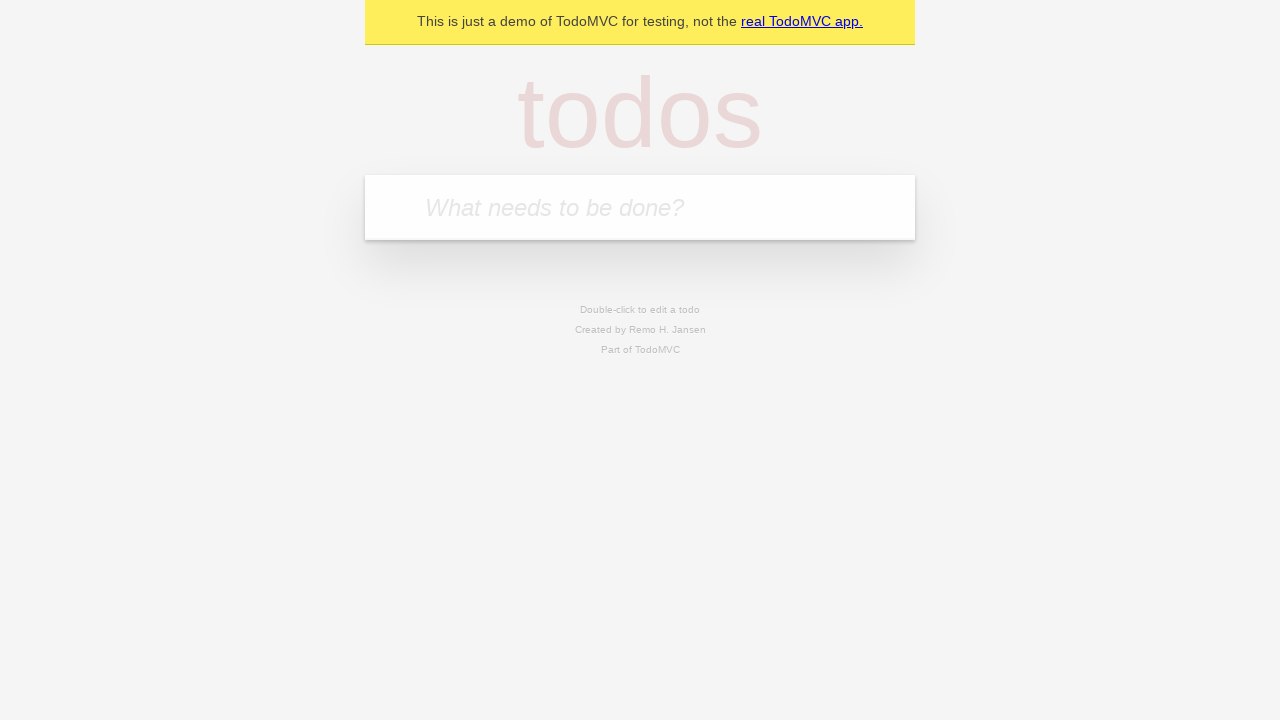

Filled todo input with 'buy some cheese' on internal:attr=[placeholder="What needs to be done?"i]
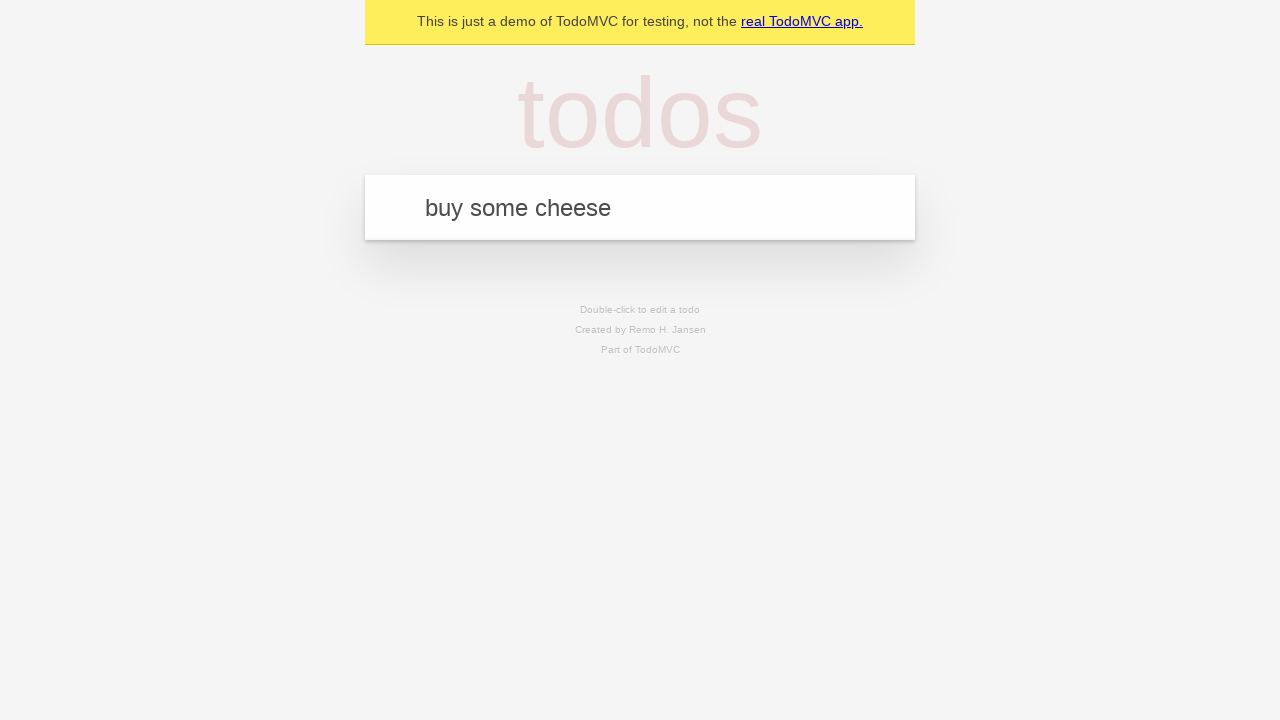

Pressed Enter to add first todo on internal:attr=[placeholder="What needs to be done?"i]
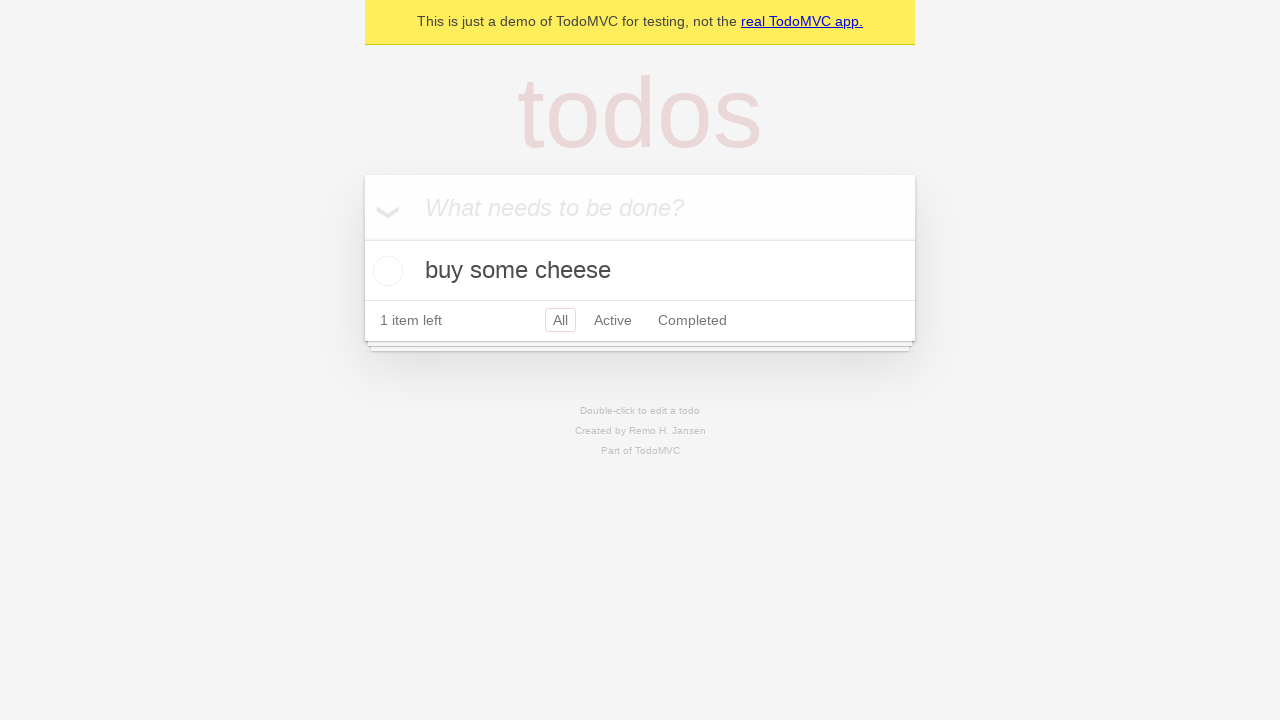

Filled todo input with 'feed the cat' on internal:attr=[placeholder="What needs to be done?"i]
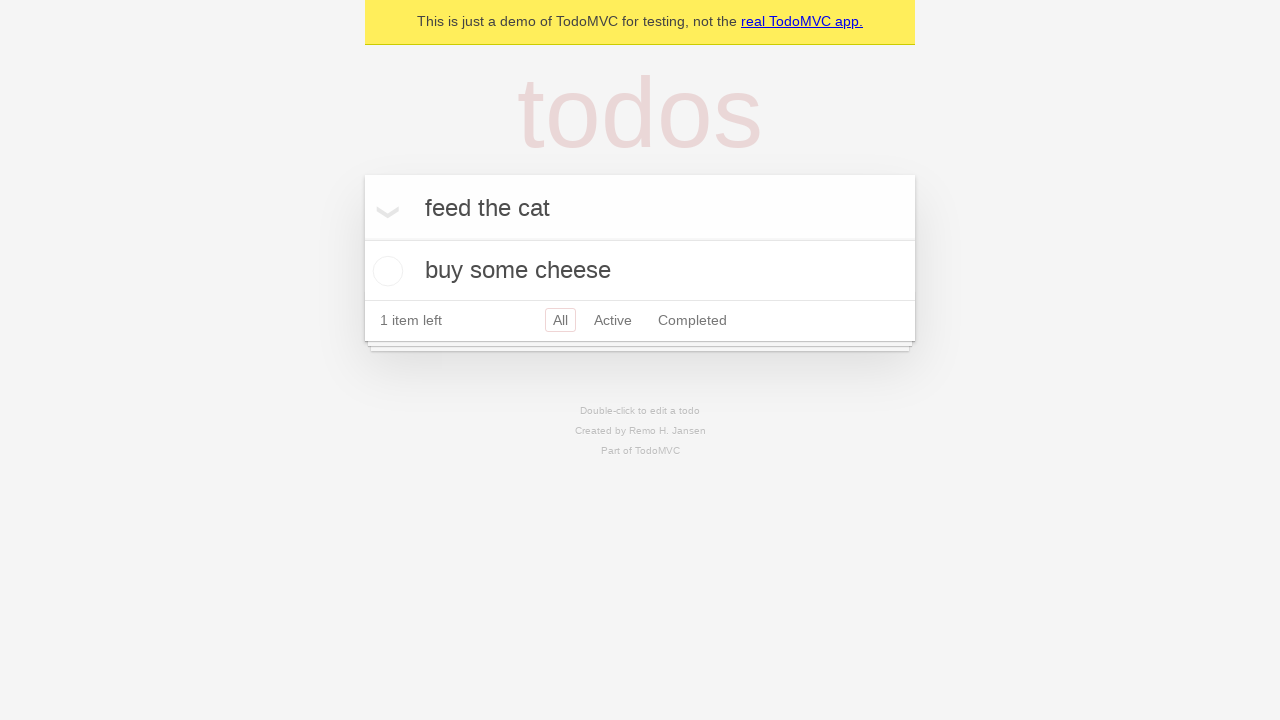

Pressed Enter to add second todo on internal:attr=[placeholder="What needs to be done?"i]
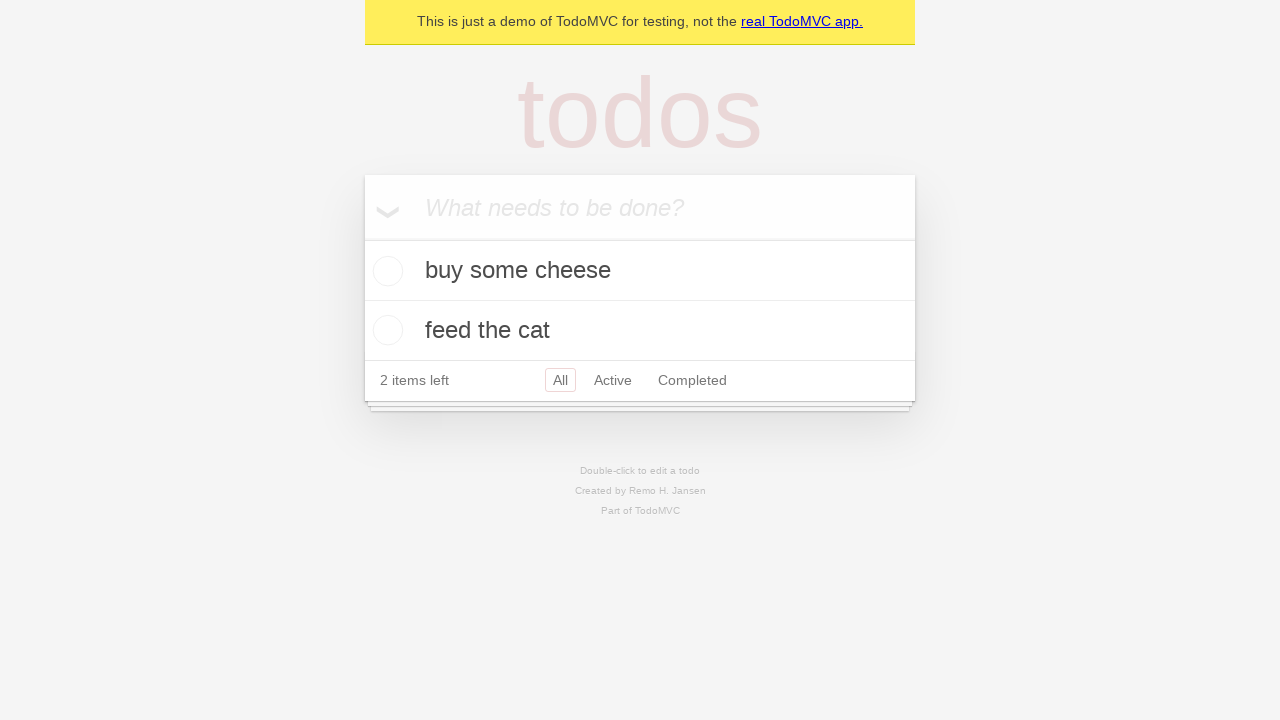

Filled todo input with 'book a doctors appointment' on internal:attr=[placeholder="What needs to be done?"i]
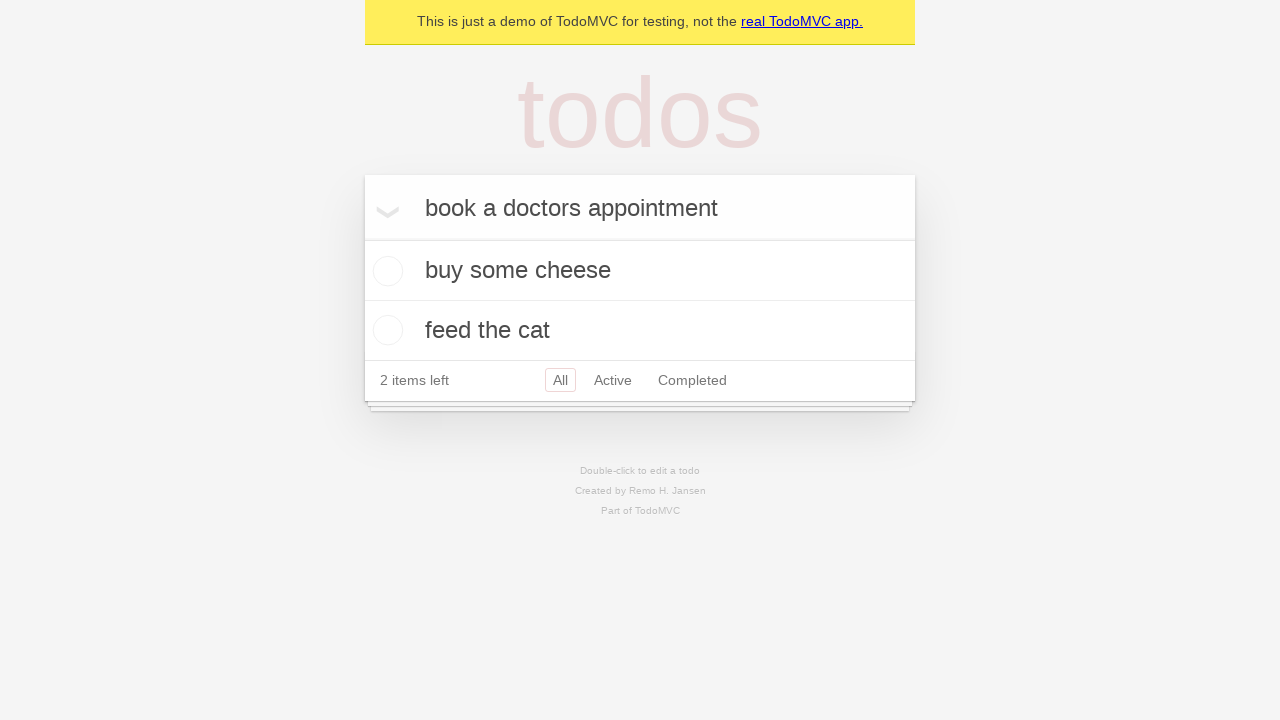

Pressed Enter to add third todo on internal:attr=[placeholder="What needs to be done?"i]
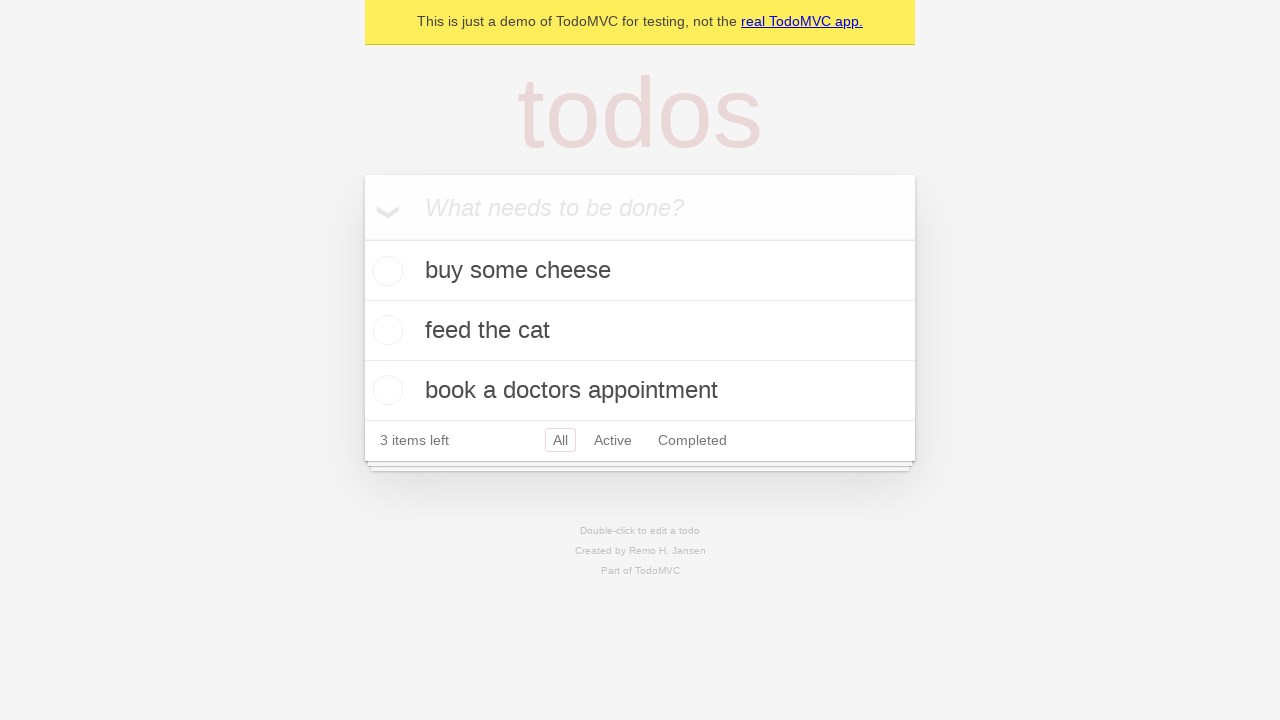

Checked the first todo item at (385, 271) on .todo-list li .toggle >> nth=0
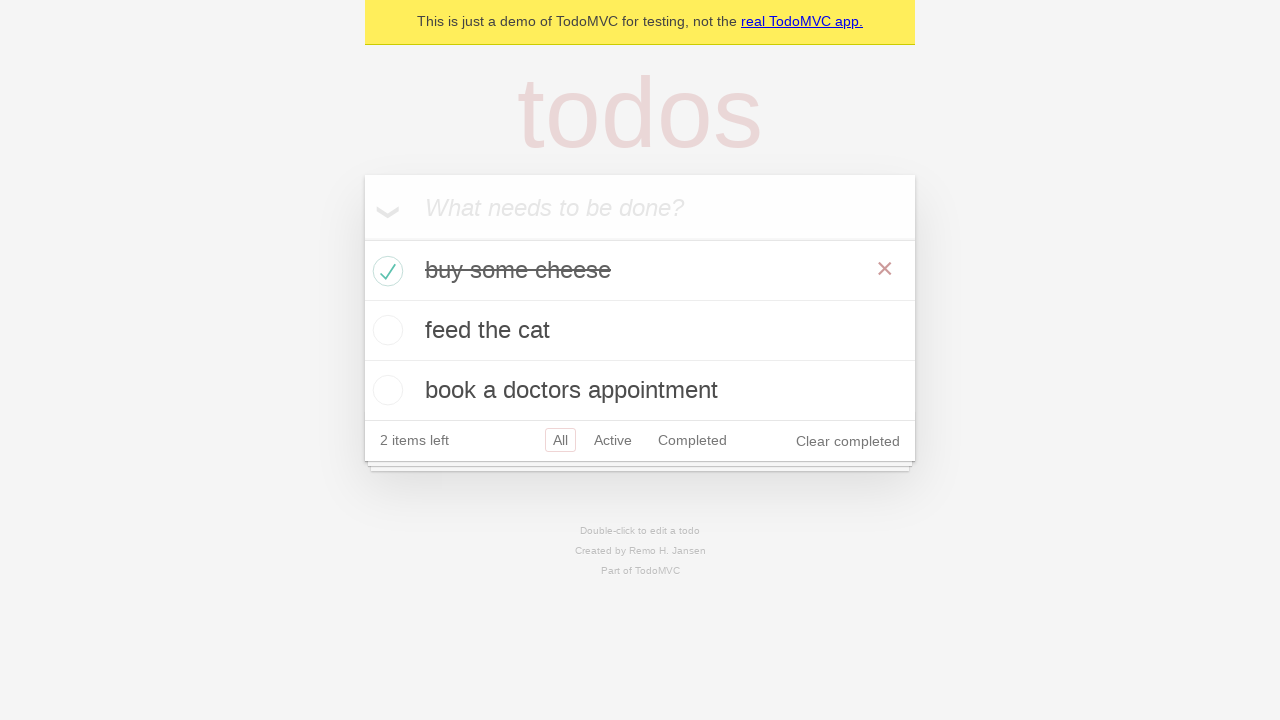

Clicked Clear completed button to remove completed todos at (848, 441) on internal:role=button[name="Clear completed"i]
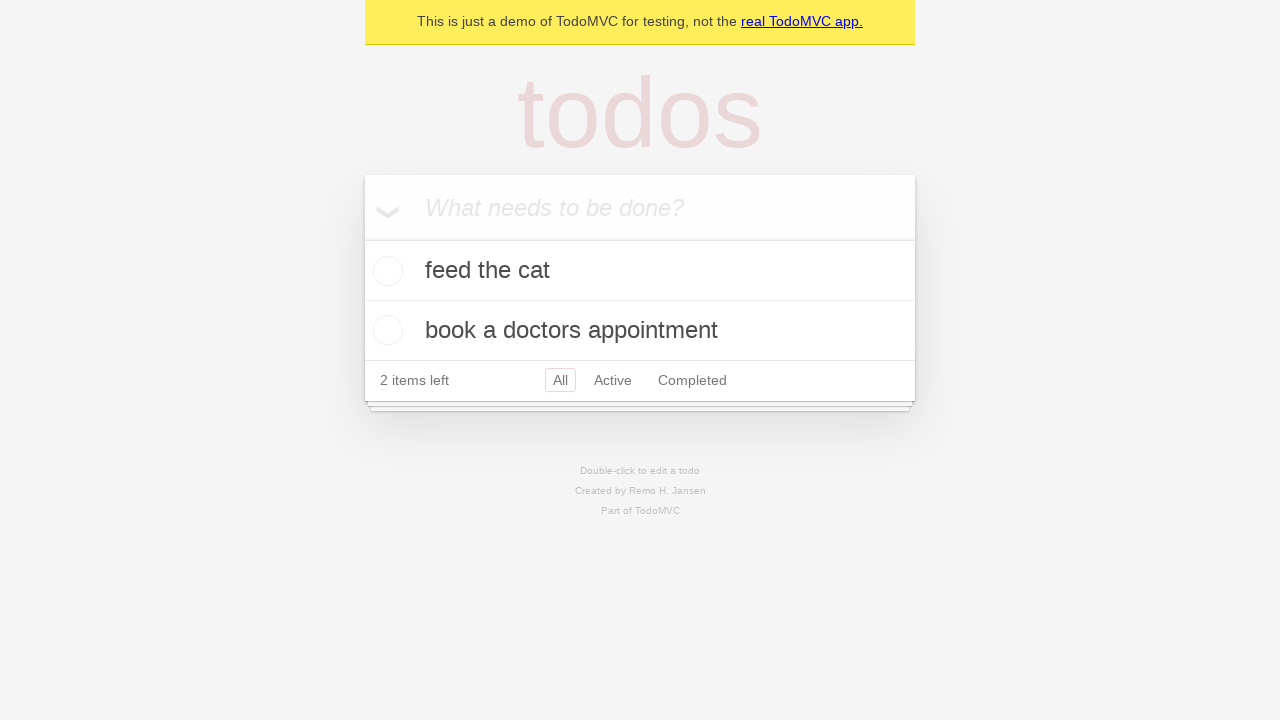

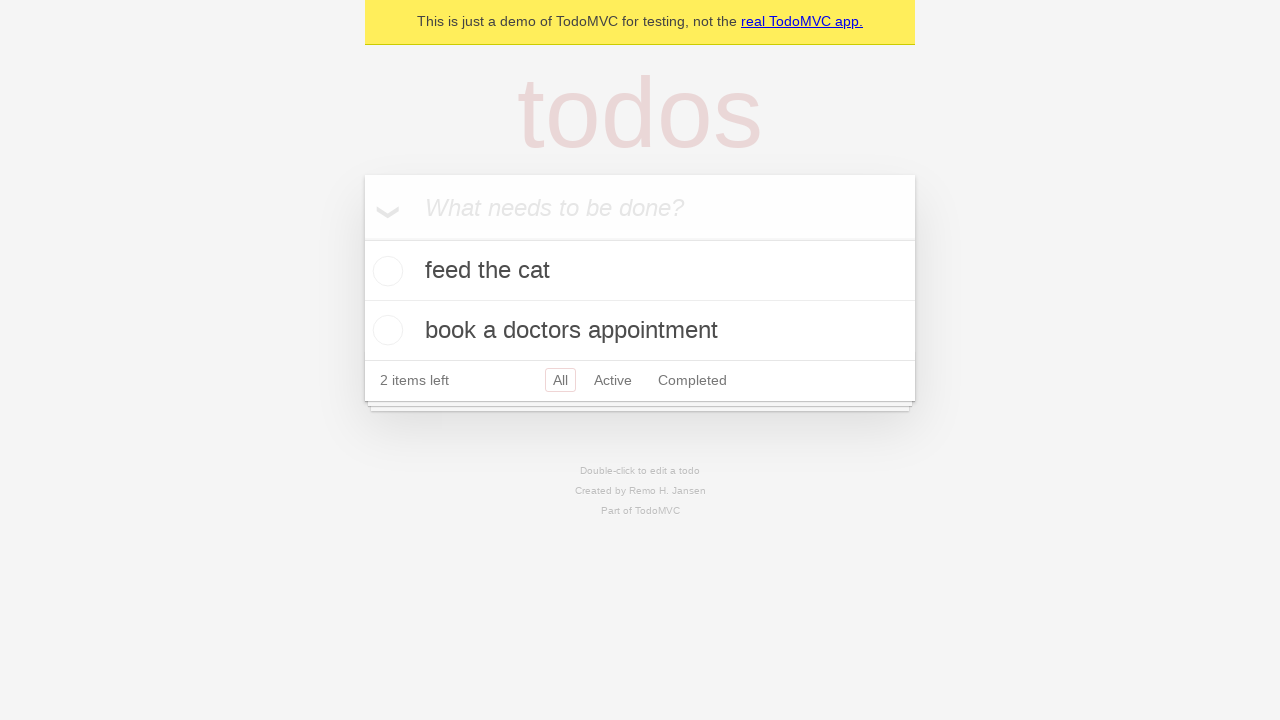